Tests clearing the complete state of all items by checking and then unchecking the toggle-all checkbox

Starting URL: https://demo.playwright.dev/todomvc

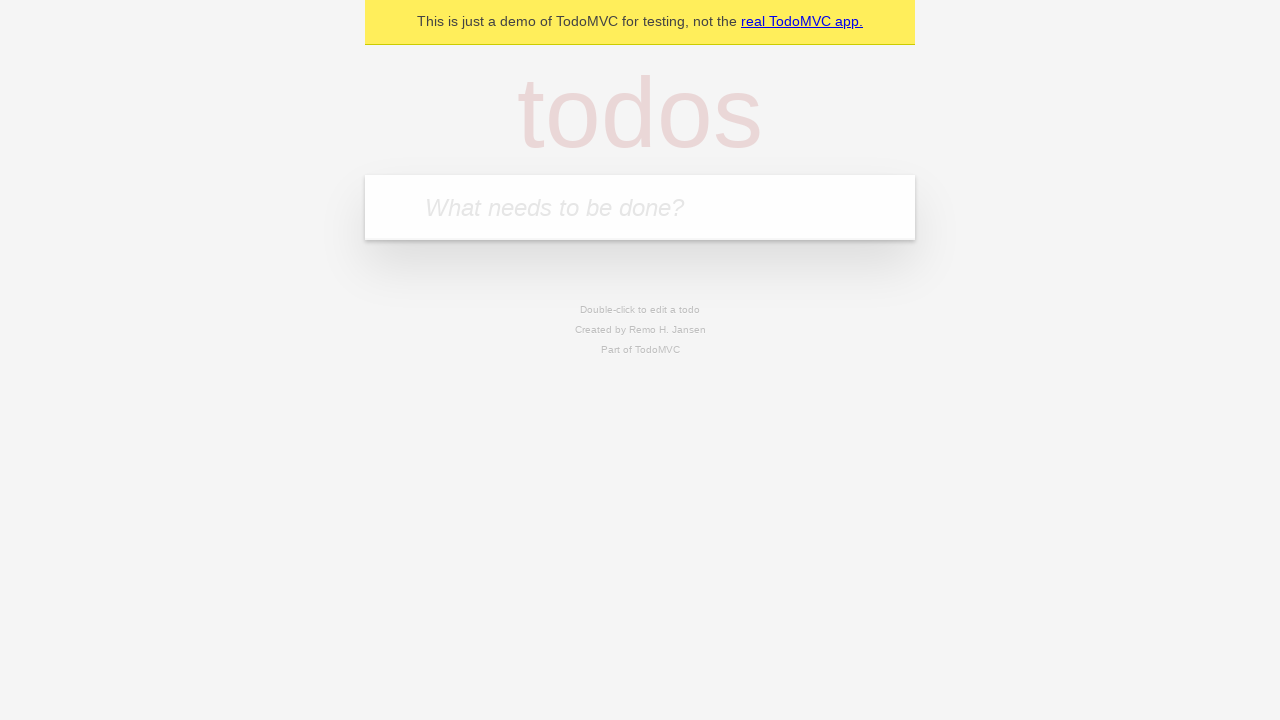

Filled first todo input with 'buy some cheese' on internal:attr=[placeholder="What needs to be done?"i]
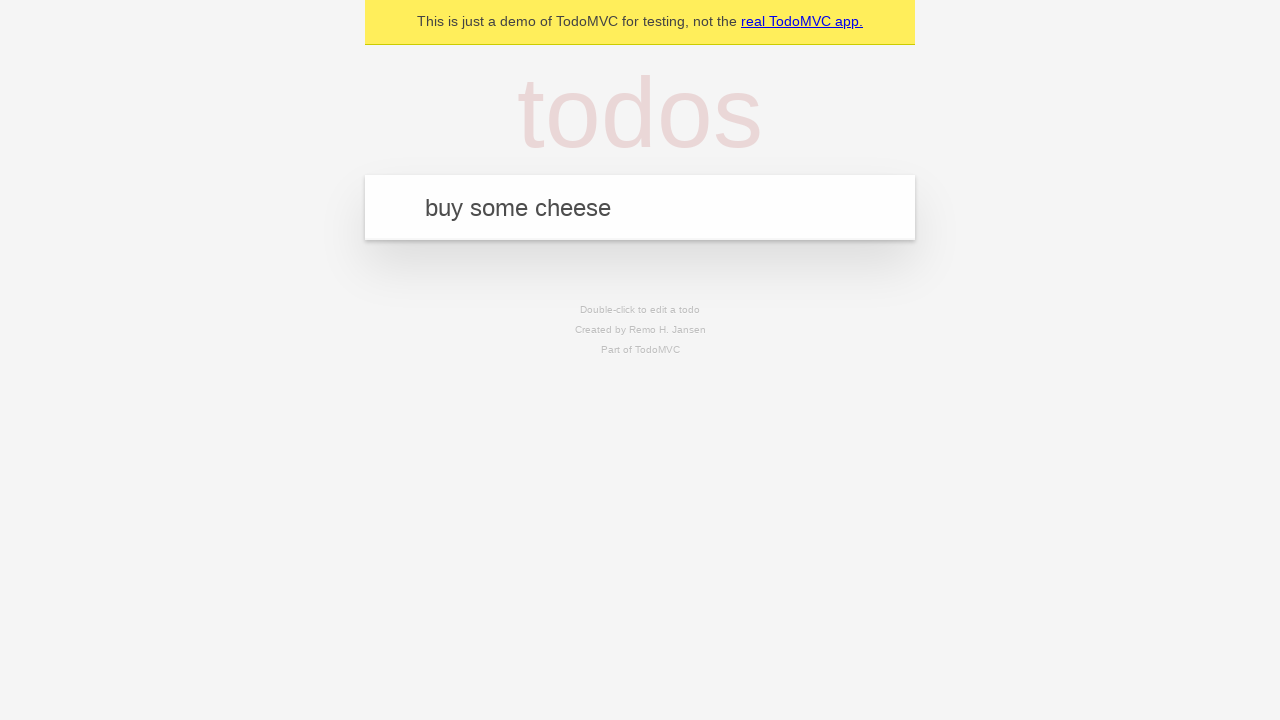

Pressed Enter to add first todo on internal:attr=[placeholder="What needs to be done?"i]
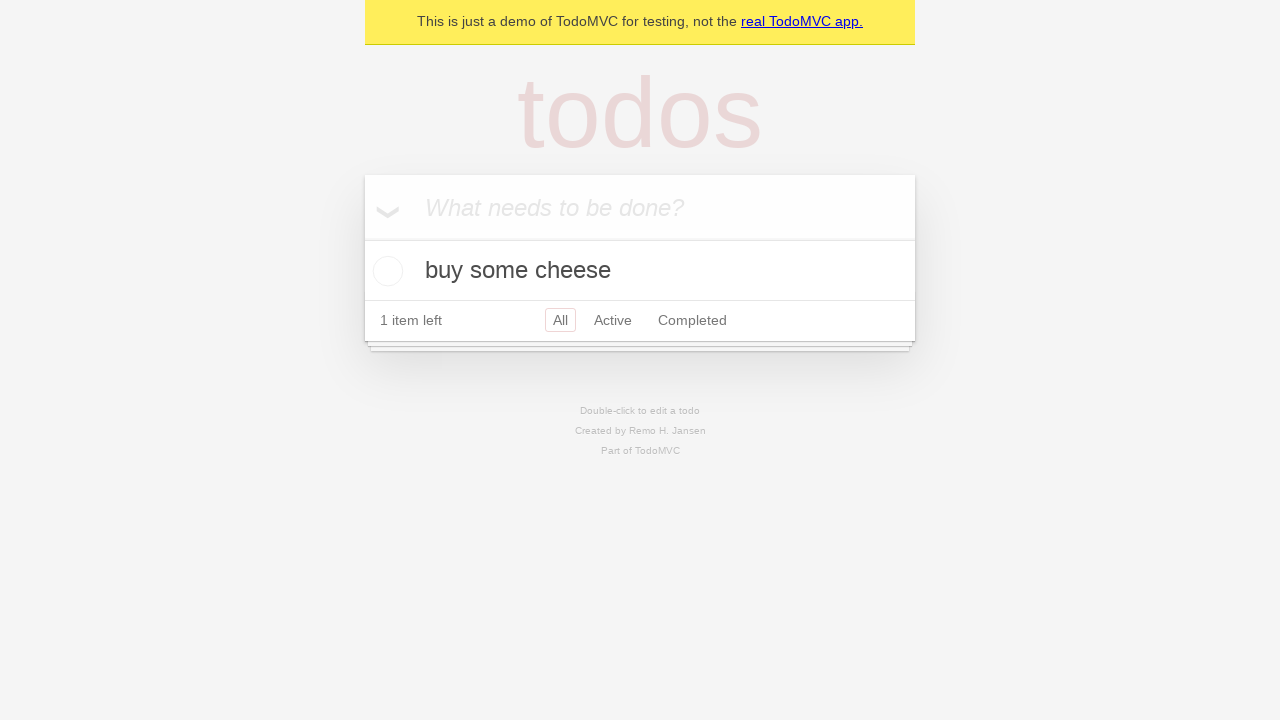

Filled second todo input with 'feed the cat' on internal:attr=[placeholder="What needs to be done?"i]
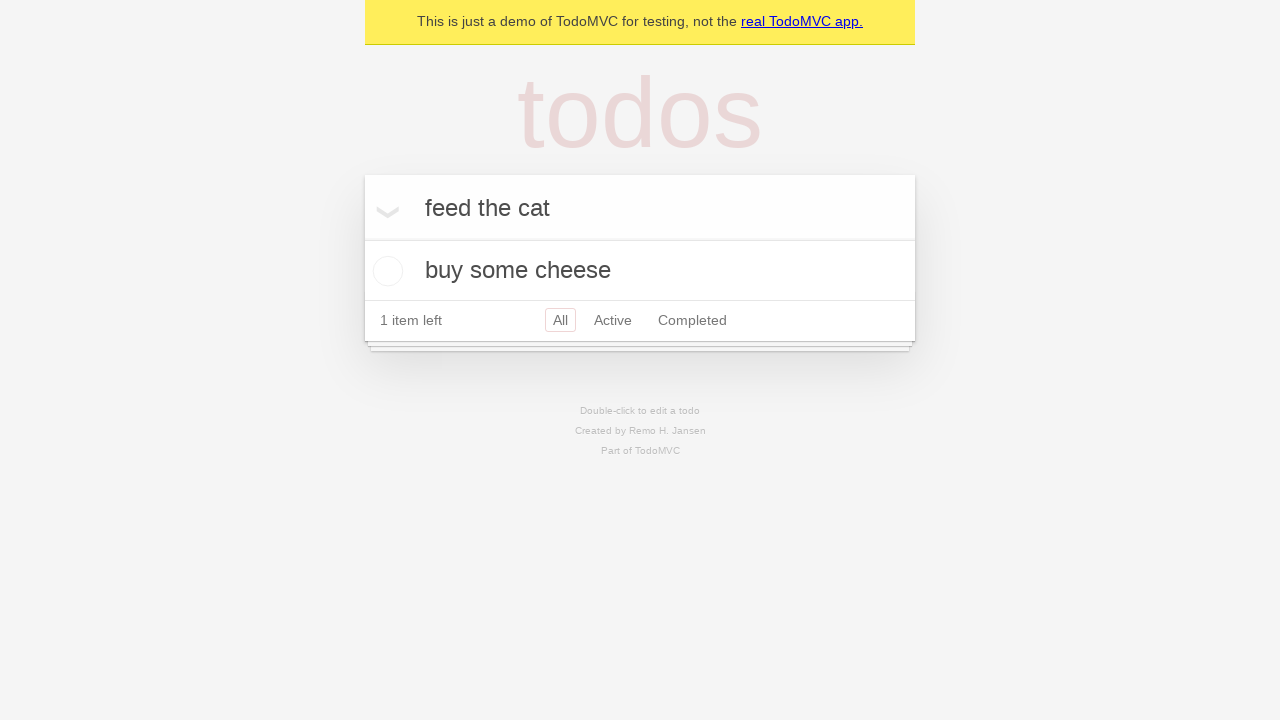

Pressed Enter to add second todo on internal:attr=[placeholder="What needs to be done?"i]
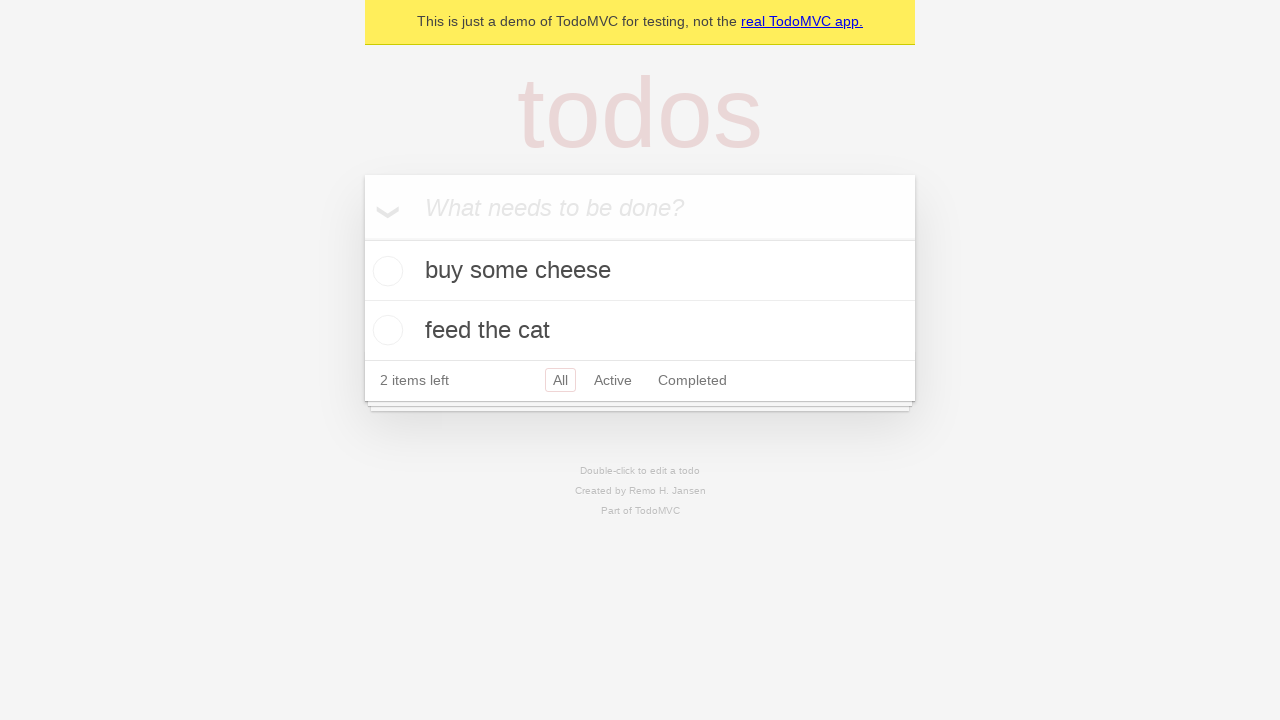

Filled third todo input with 'book a doctors appointment' on internal:attr=[placeholder="What needs to be done?"i]
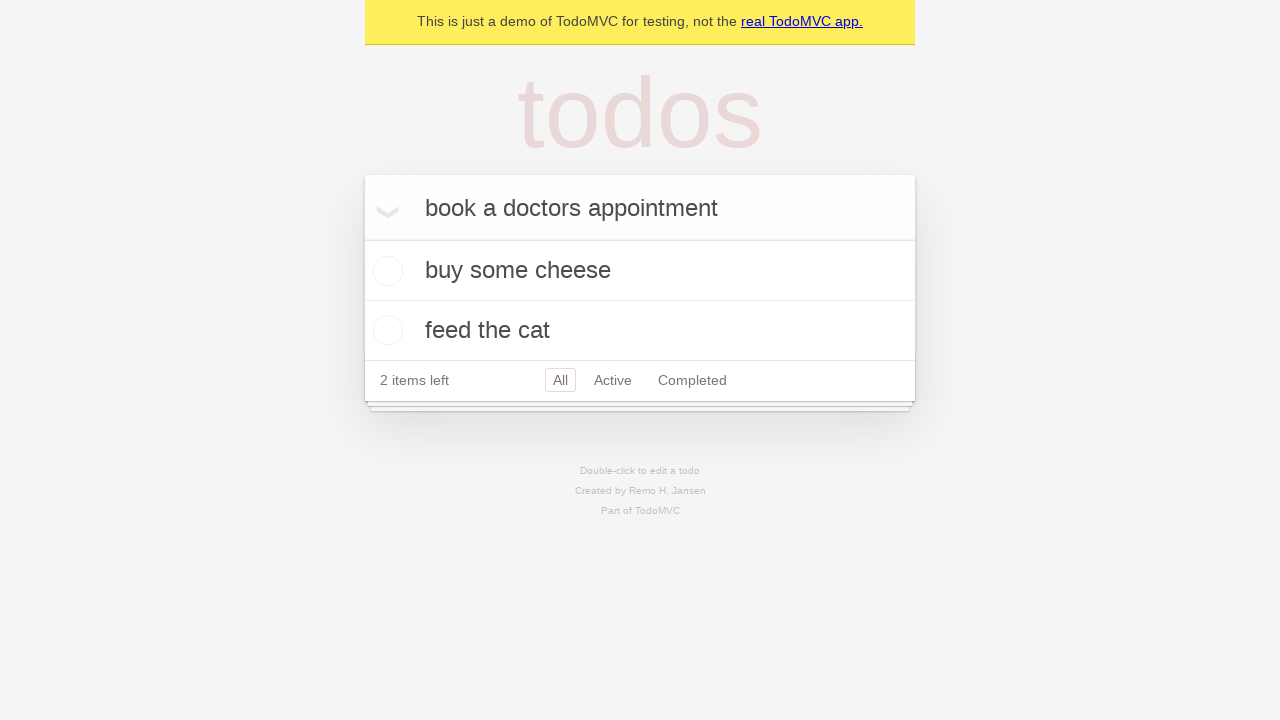

Pressed Enter to add third todo on internal:attr=[placeholder="What needs to be done?"i]
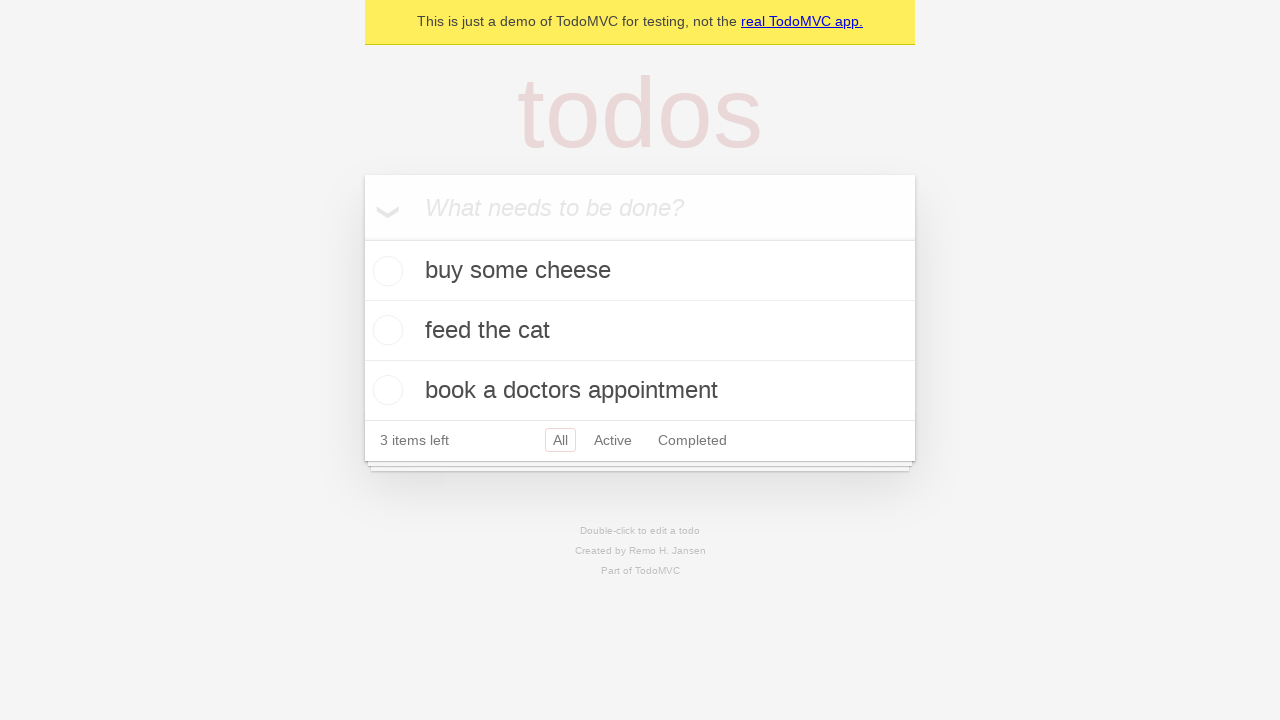

Verified all 3 todos are present in the DOM
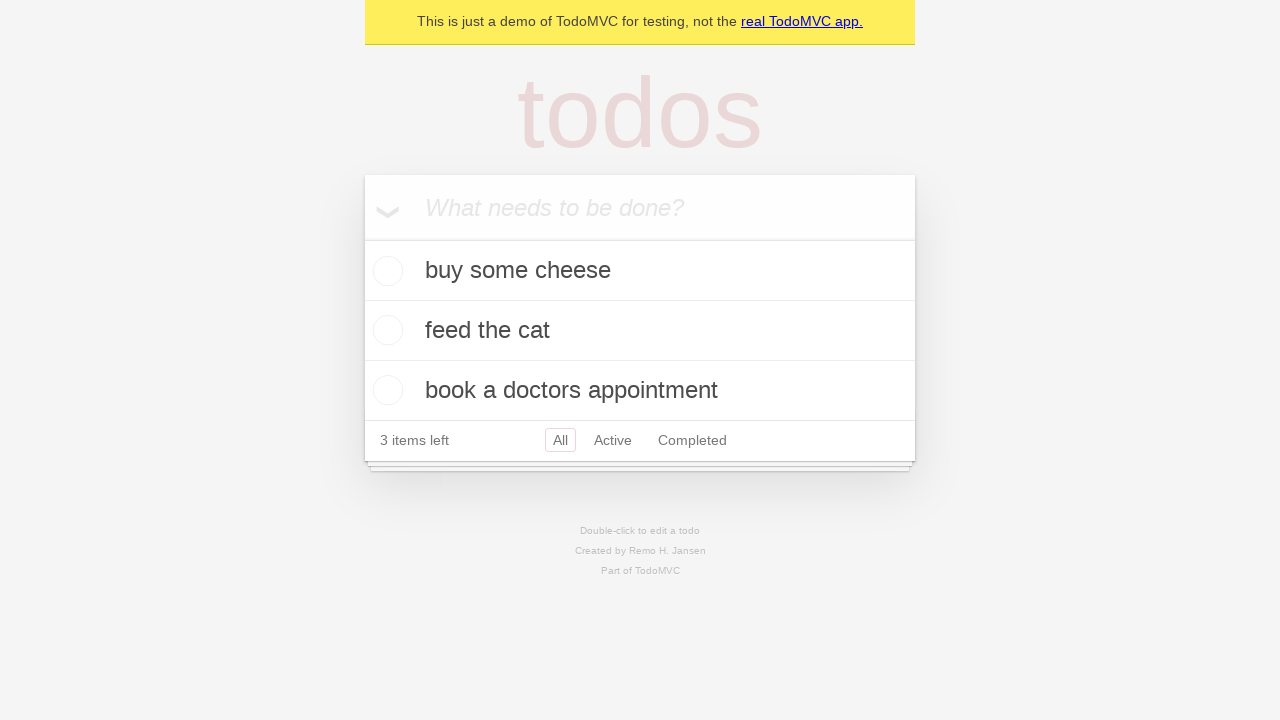

Checked the toggle-all checkbox to mark all todos as complete at (362, 238) on internal:label="Mark all as complete"i
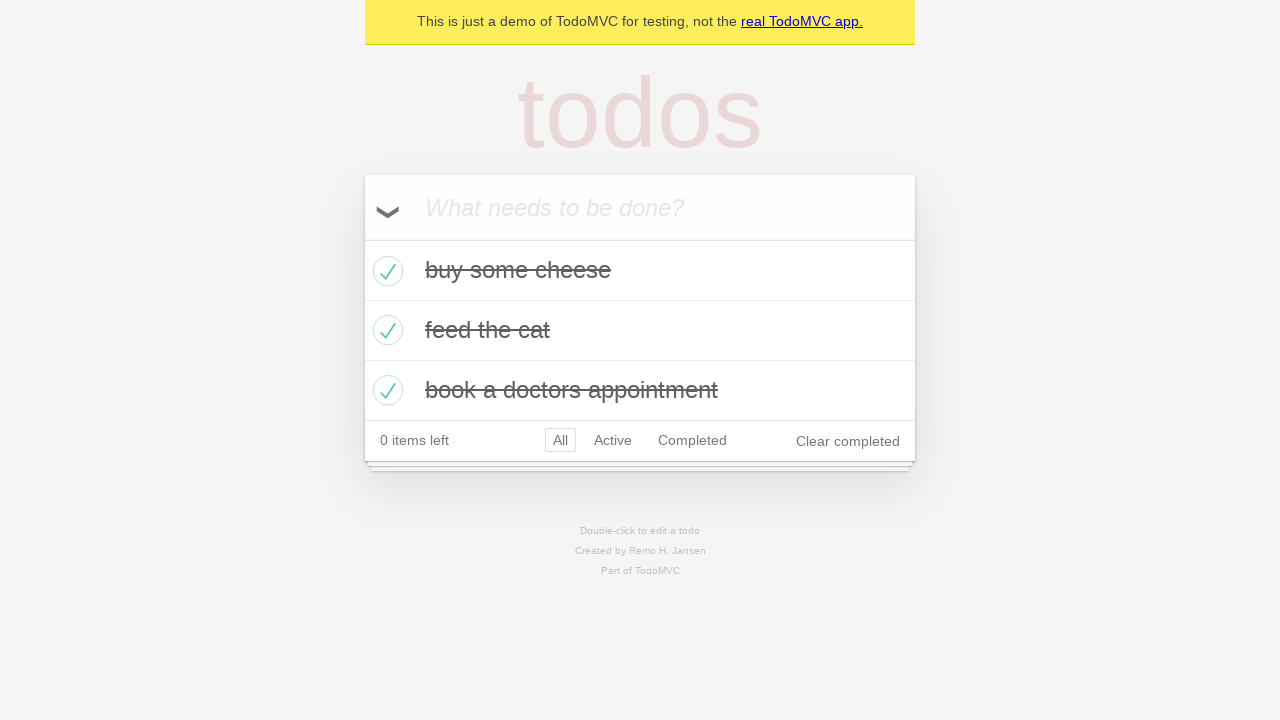

Unchecked the toggle-all checkbox to clear complete state of all todos at (362, 238) on internal:label="Mark all as complete"i
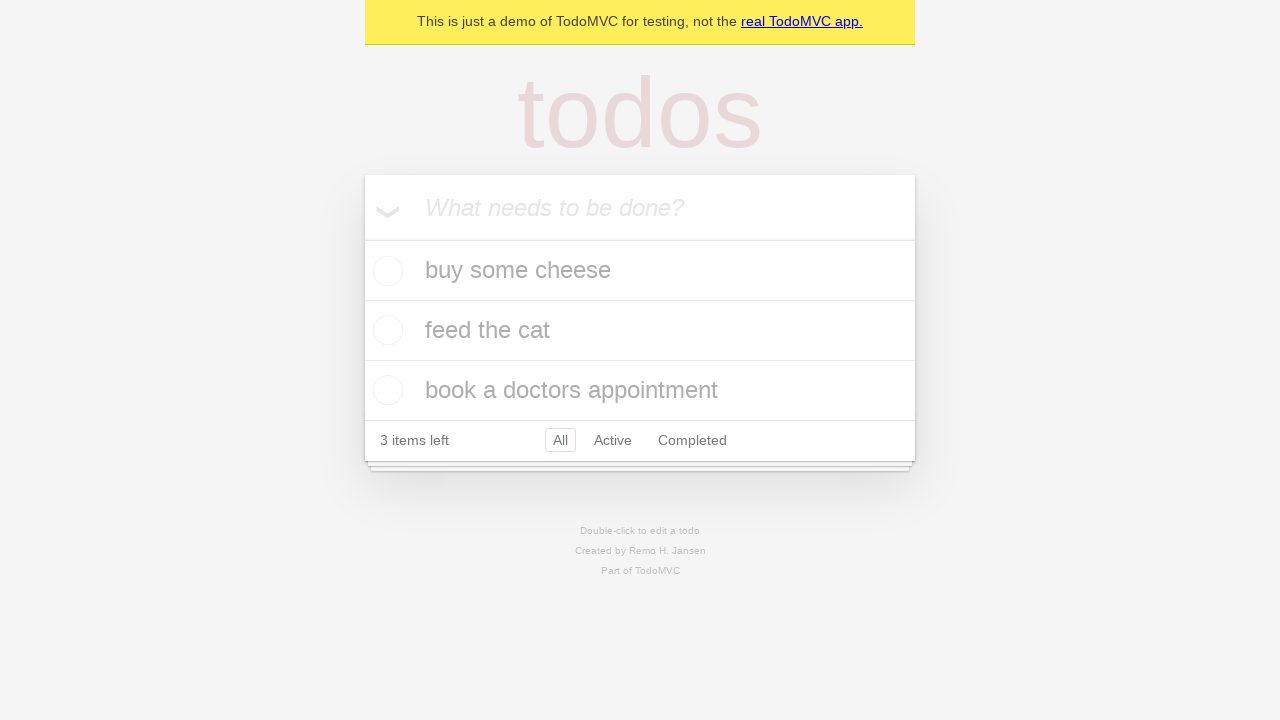

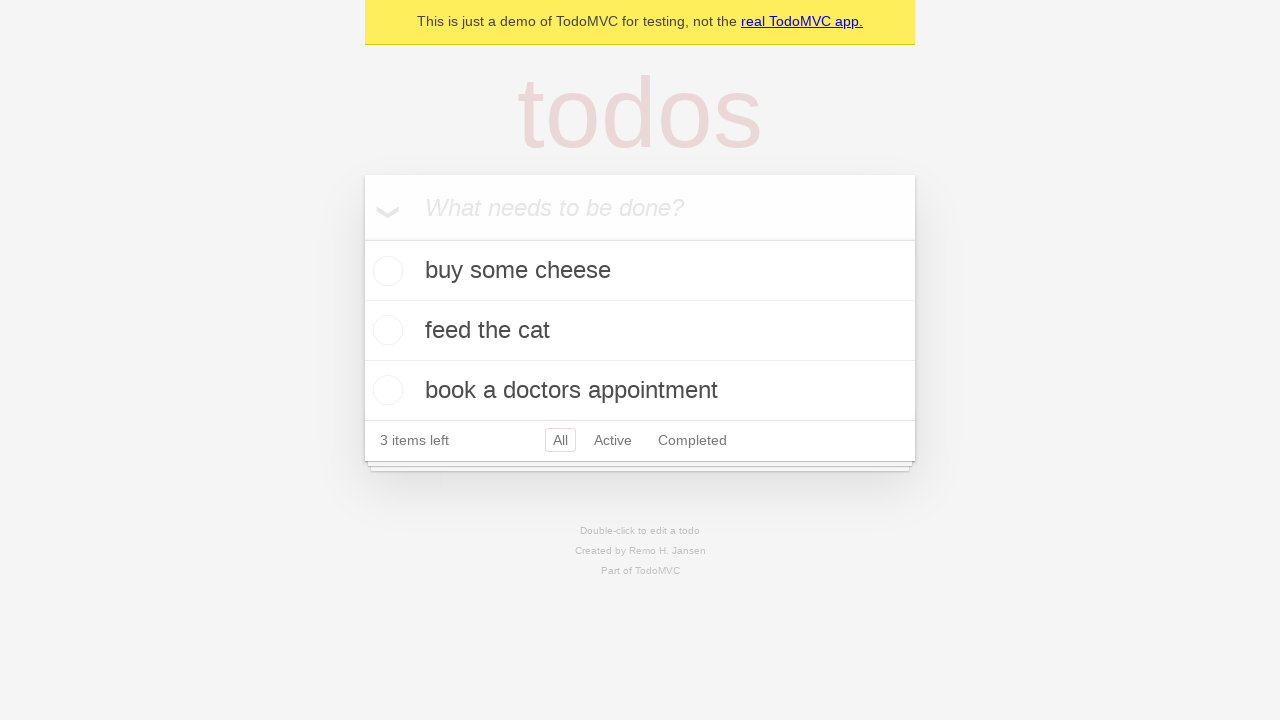